Tests multi-select auto-complete functionality by typing color names and selecting from dropdown suggestions

Starting URL: https://demoqa.com/auto-complete

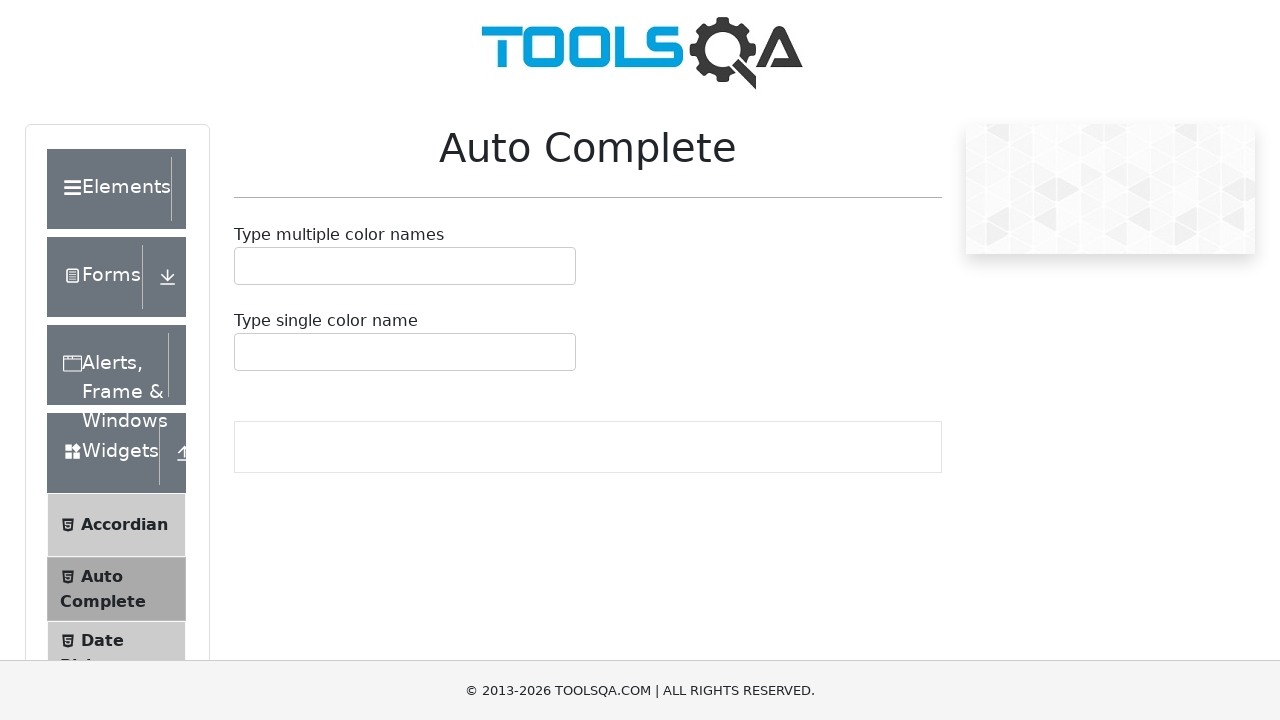

Clicked on the multi-select auto-complete input field at (247, 266) on div#autoCompleteMultipleContainer input
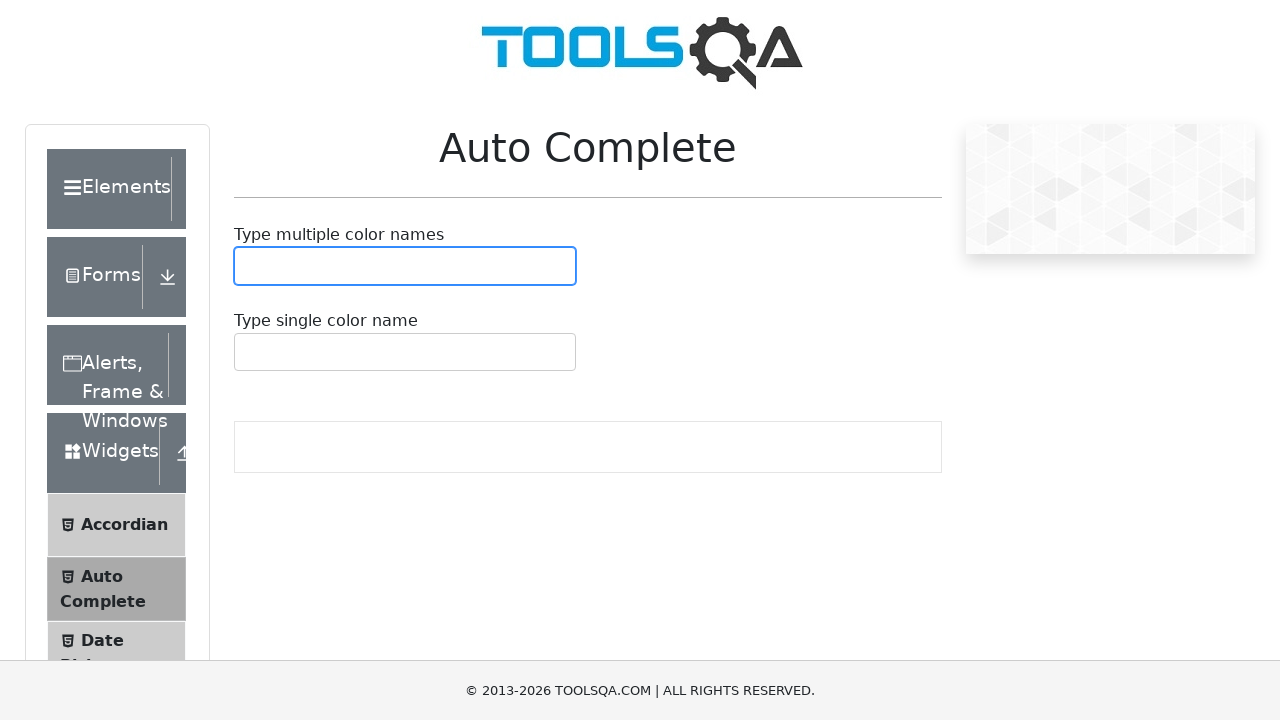

Typed 'Bl' to filter color options on div#autoCompleteMultipleContainer input
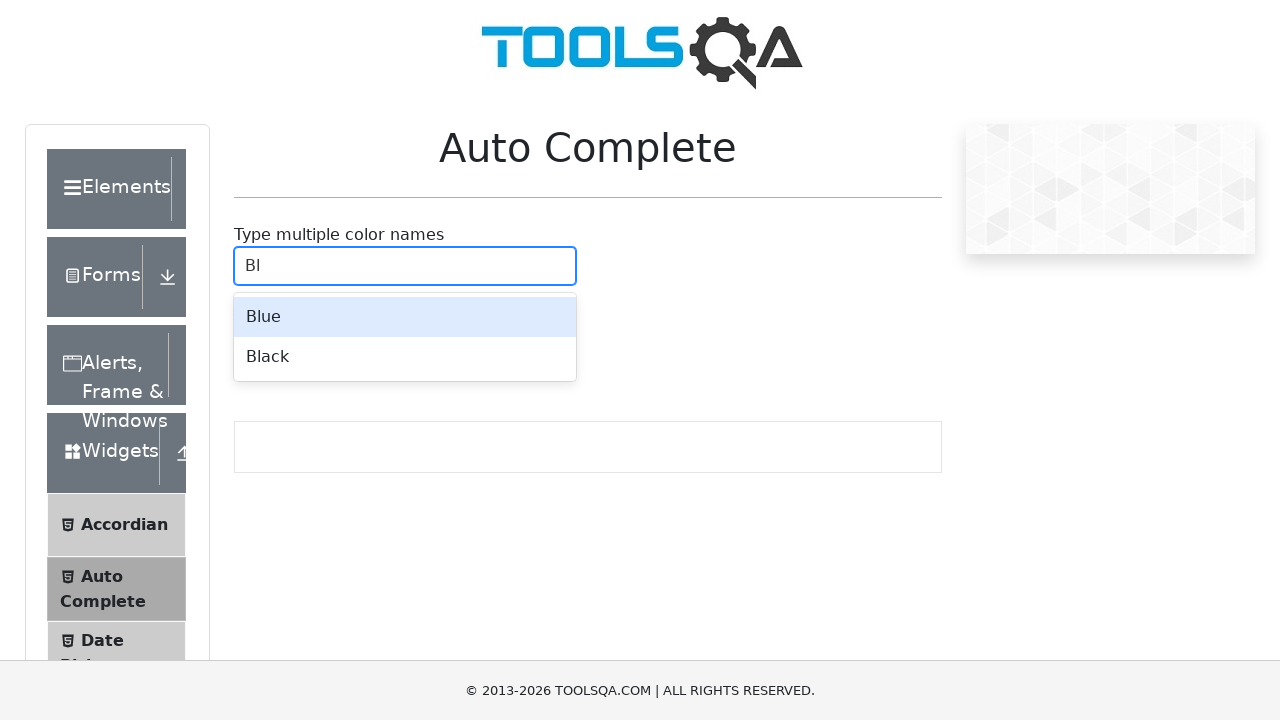

Selected 'Blue' from dropdown suggestions at (405, 317) on div[class*='auto-complete__option']:has-text('Blue')
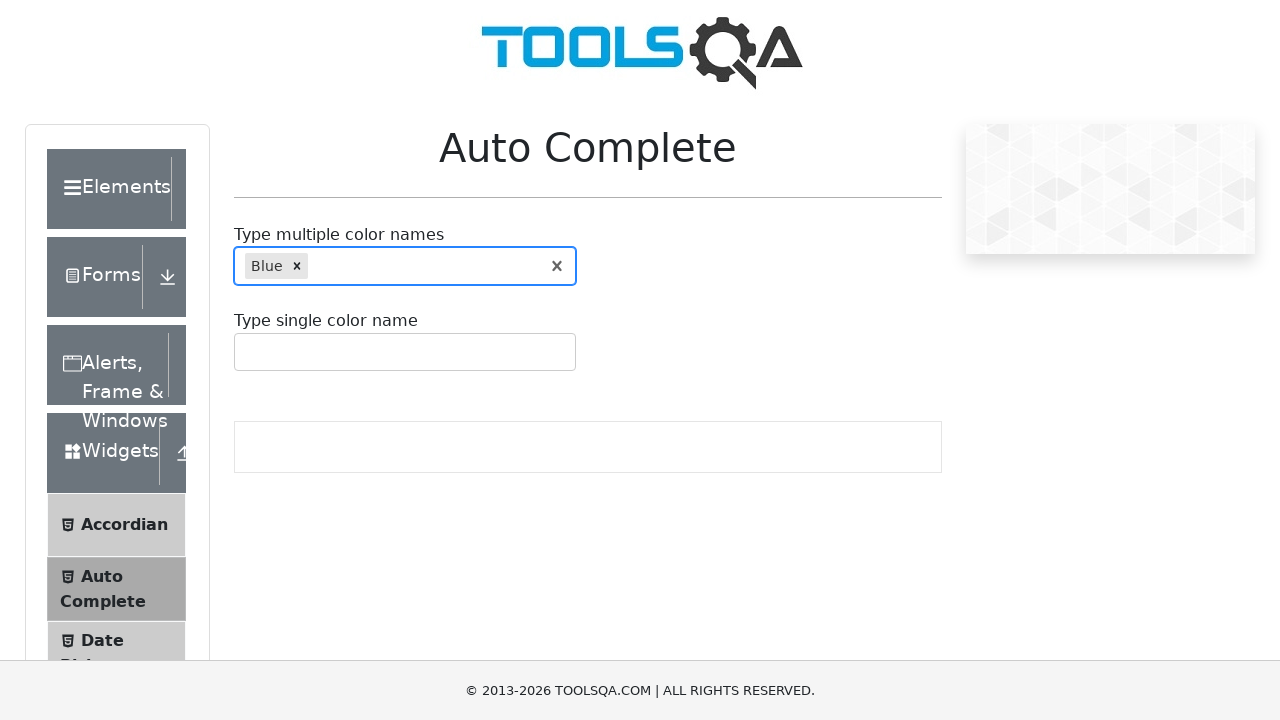

Typed 'Re' to filter color options on div#autoCompleteMultipleContainer input
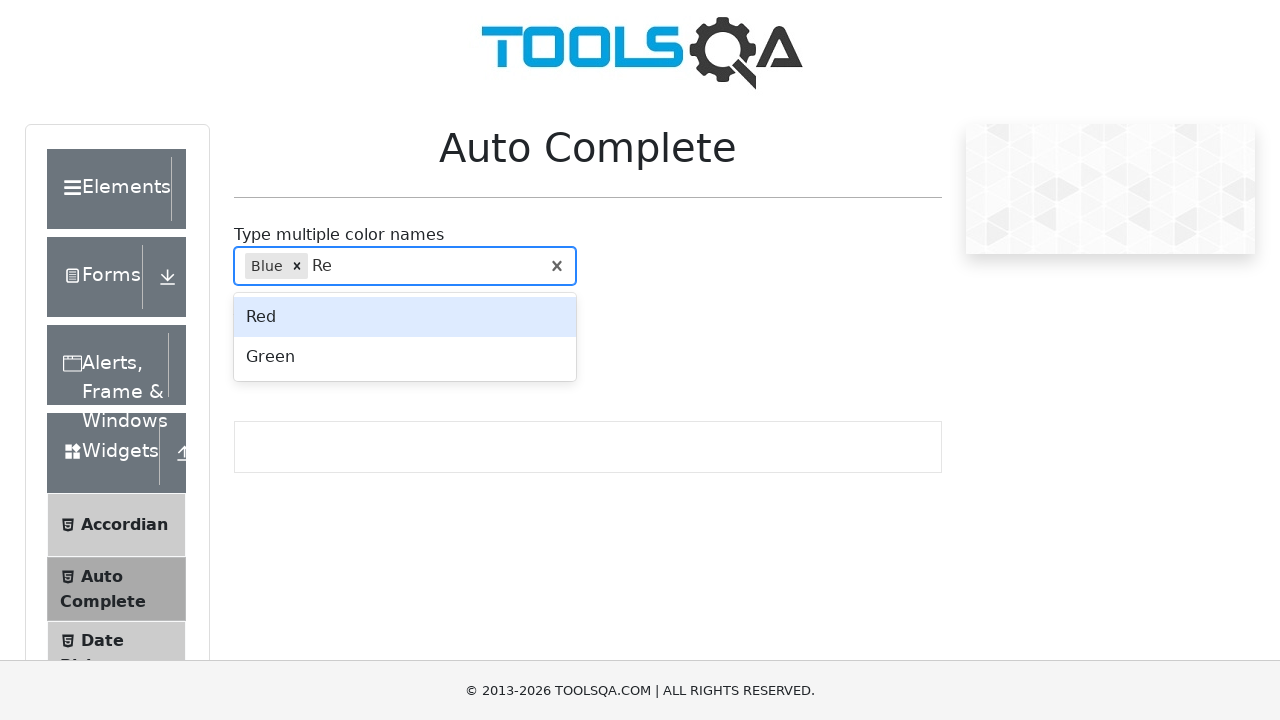

Selected 'Red' from dropdown suggestions at (405, 317) on div[class*='auto-complete__option']:has-text('Red')
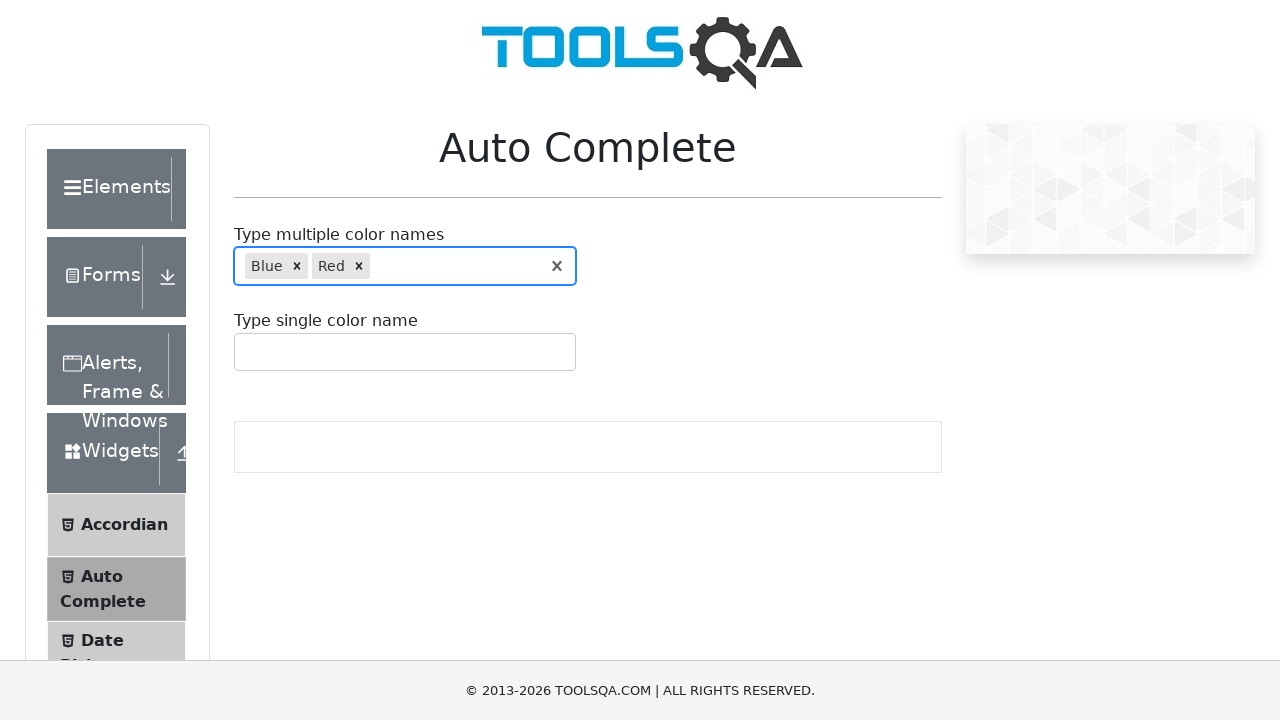

Typed 'Gr' to filter color options on div#autoCompleteMultipleContainer input
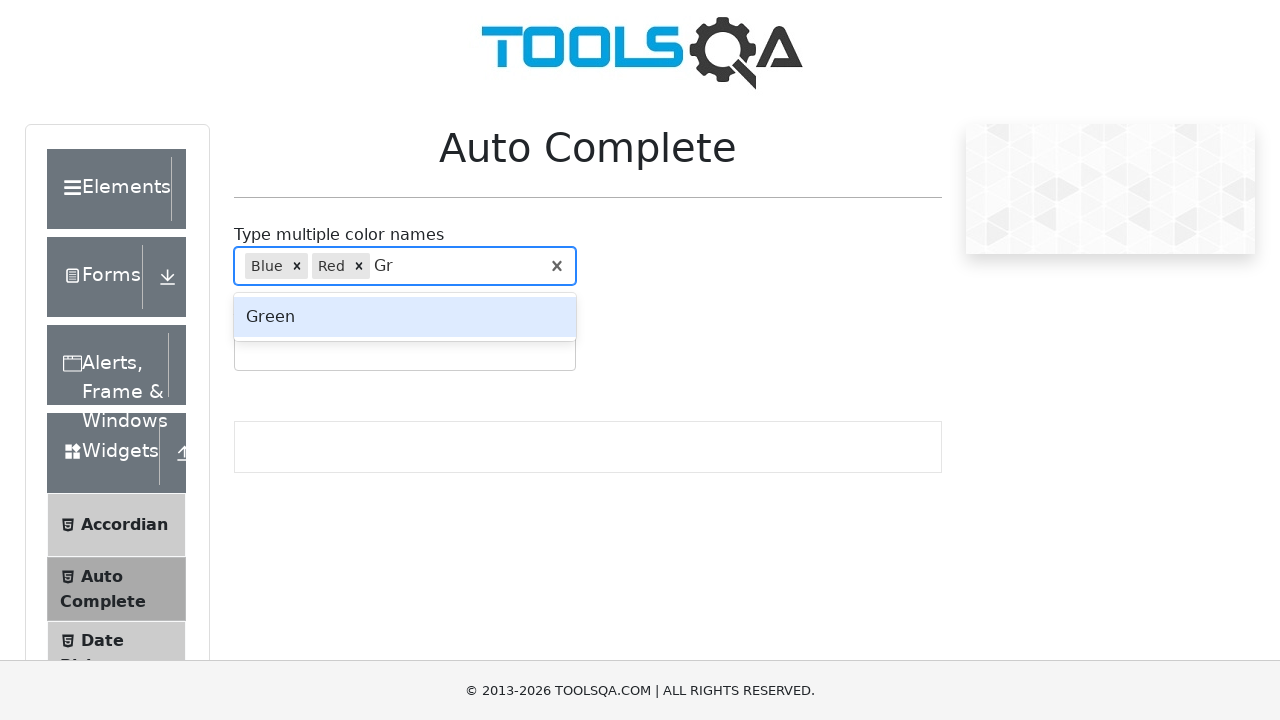

Selected 'Green' from dropdown suggestions at (405, 317) on div[class*='auto-complete__option']:has-text('Green')
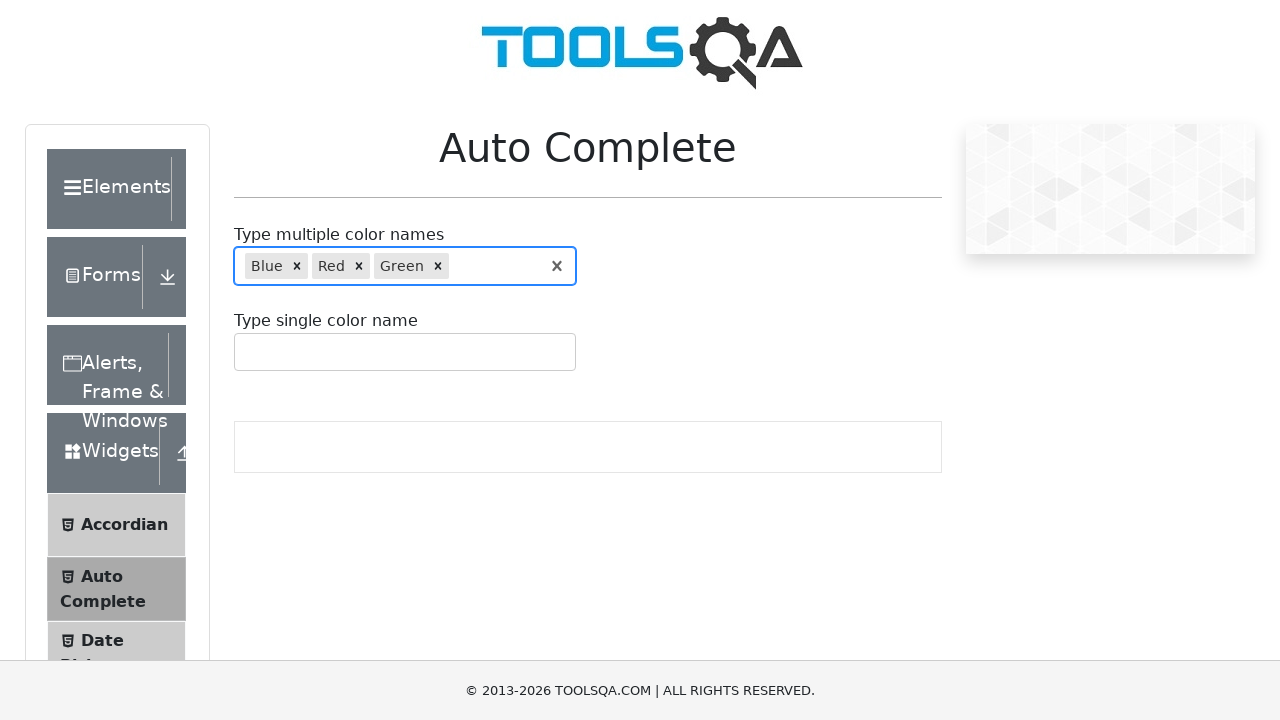

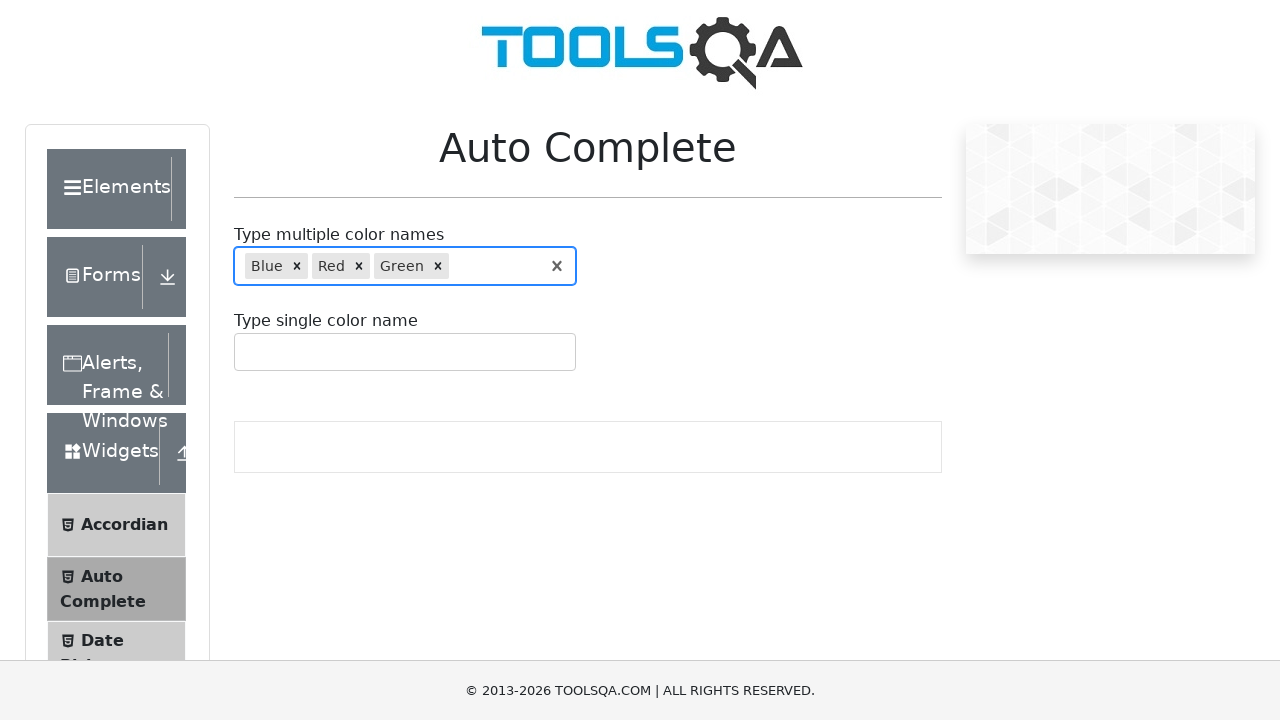